Tests dynamic loading page behavior by clicking the Start button and verifying the "Hello World!" text appears, demonstrating a scenario with insufficient wait time.

Starting URL: https://automationfc.github.io/dynamic-loading/

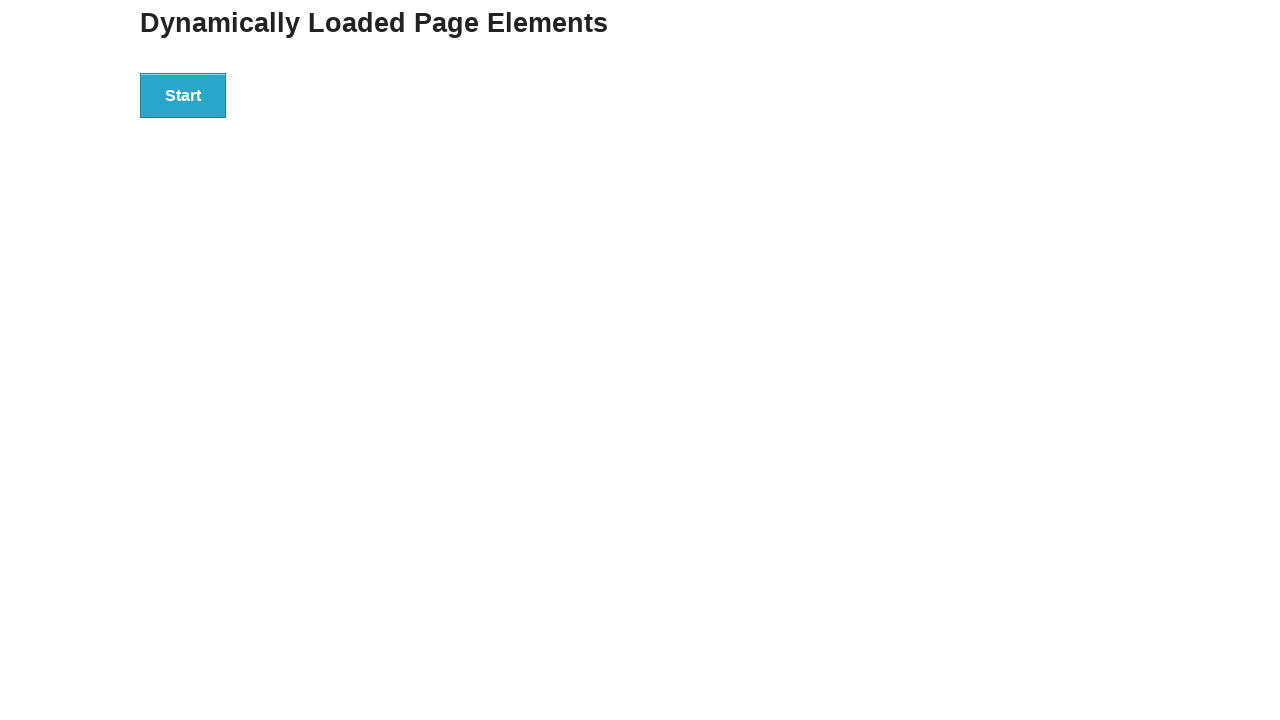

Navigated to dynamic loading test page
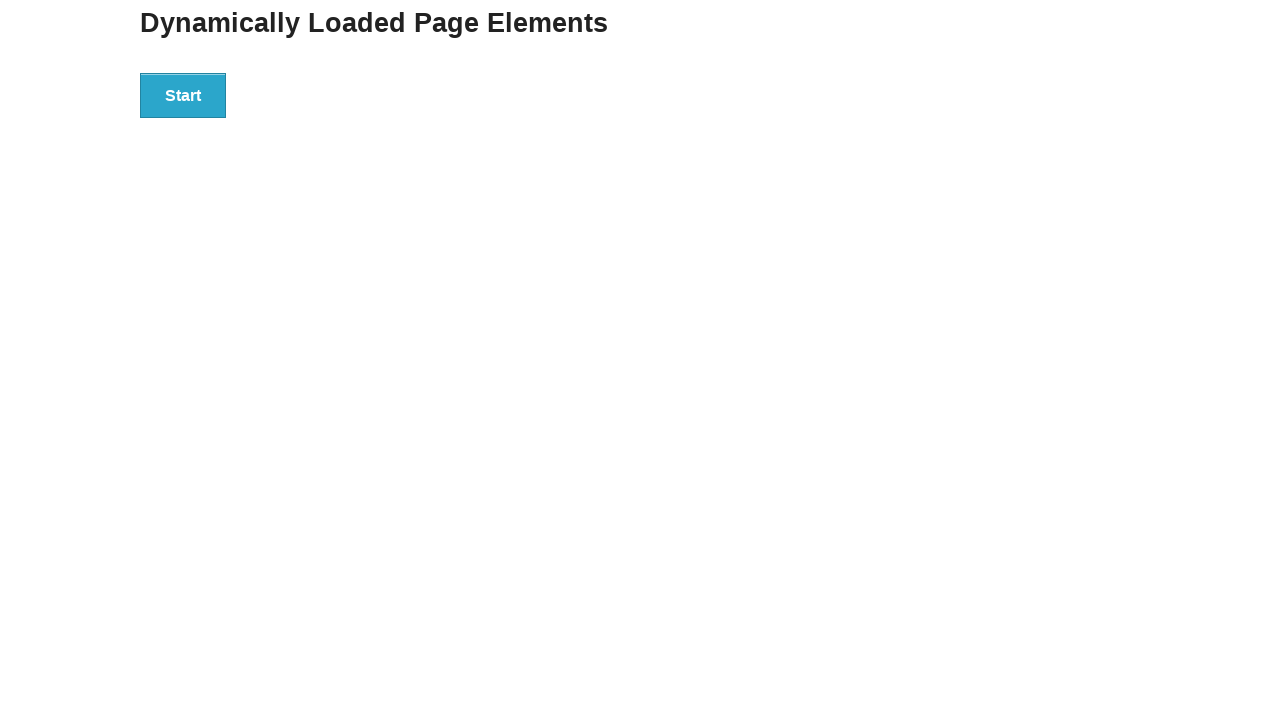

Clicked the Start button at (183, 95) on xpath=//button[contains(text(),'Start')]
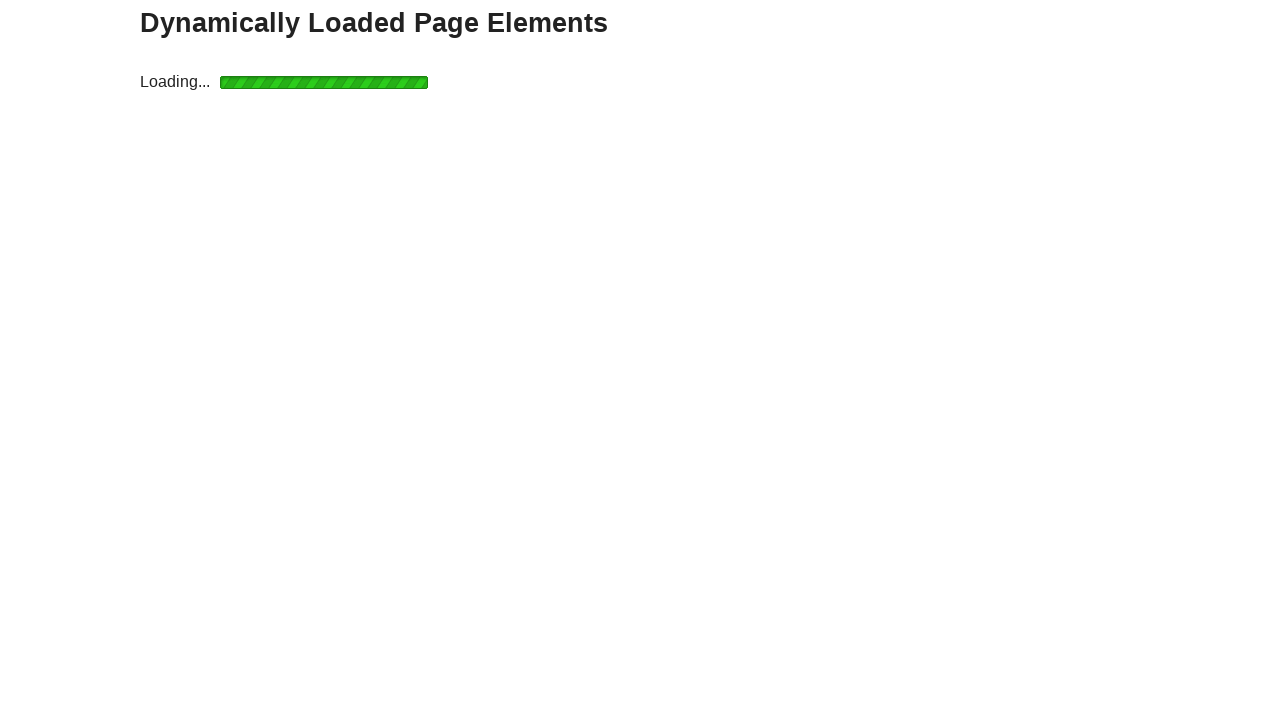

Waited for 'Hello World!' text to appear
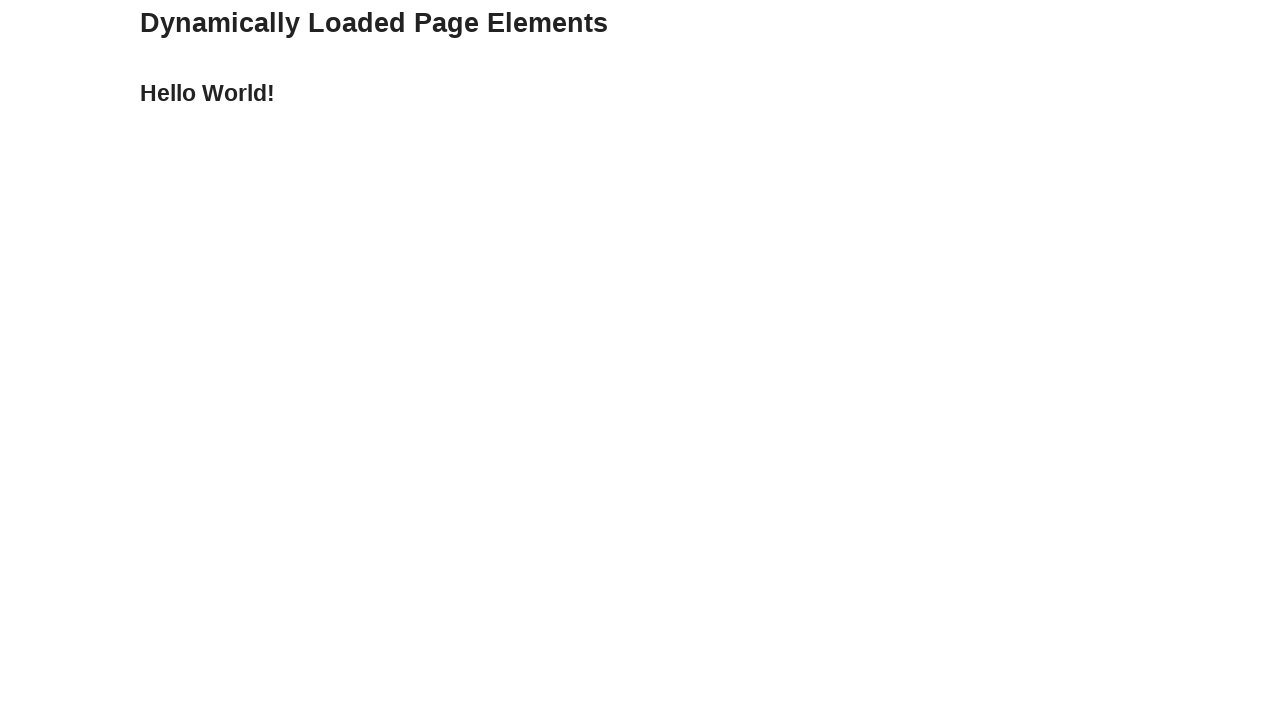

Retrieved the result text content
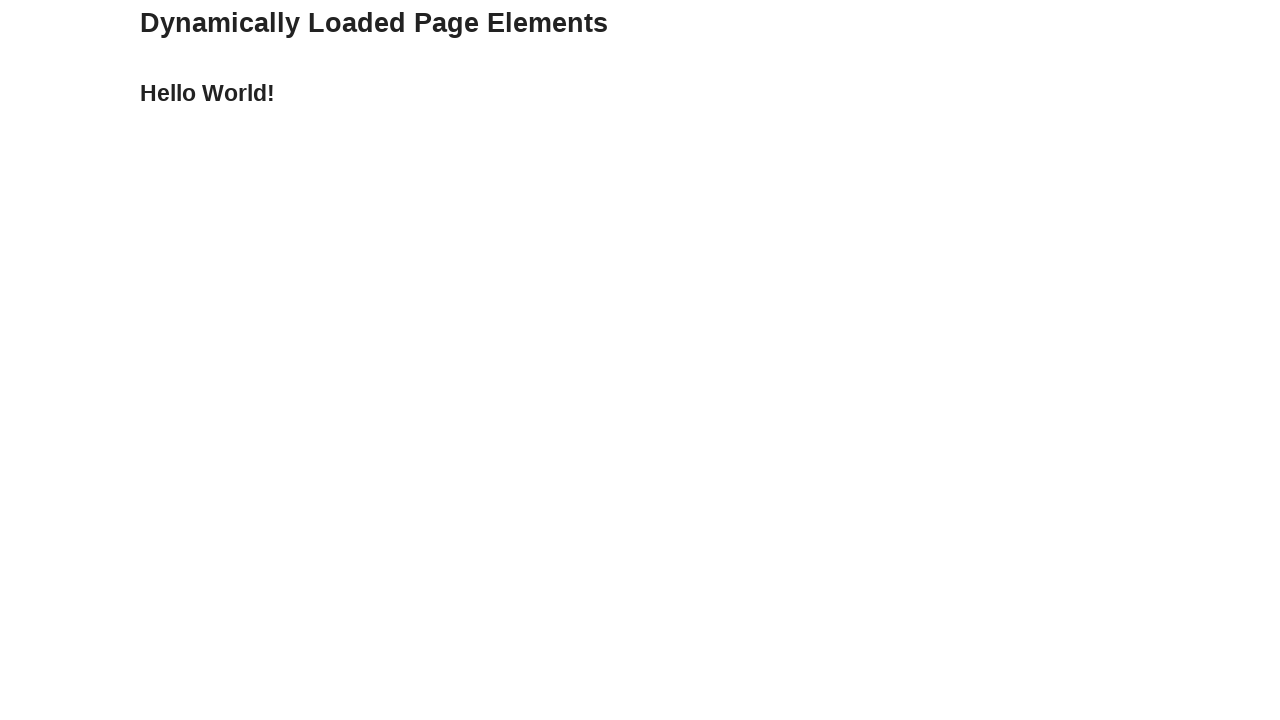

Verified that result text equals 'Hello World!'
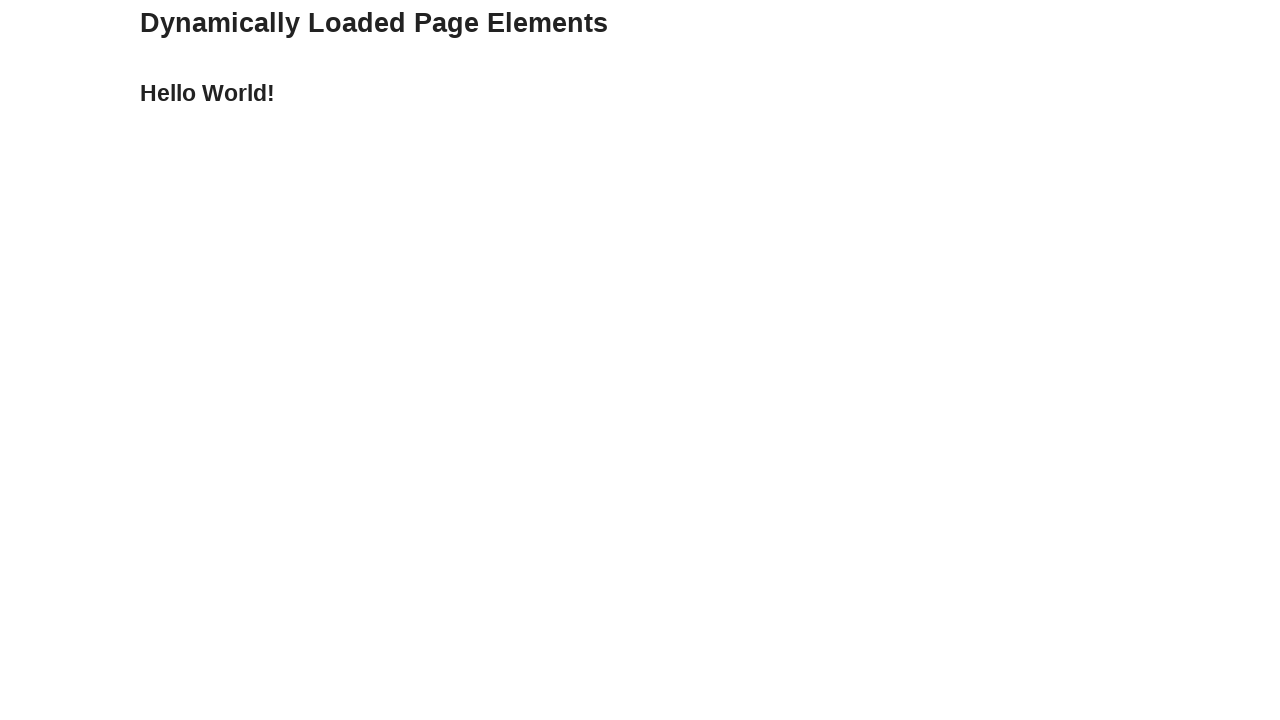

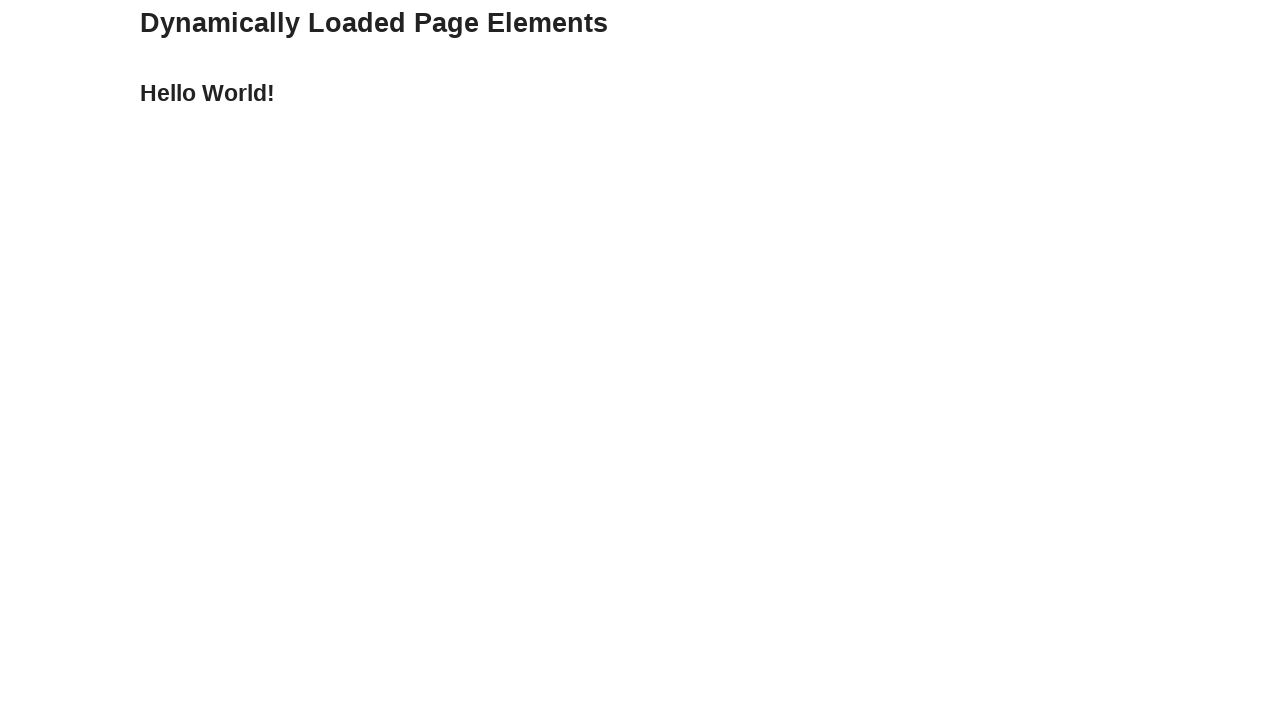